Tests drag-and-drop functionality on the jQuery UI demo page by dragging an element and dropping it onto a target droppable area within an iframe.

Starting URL: http://jqueryui.com/droppable/

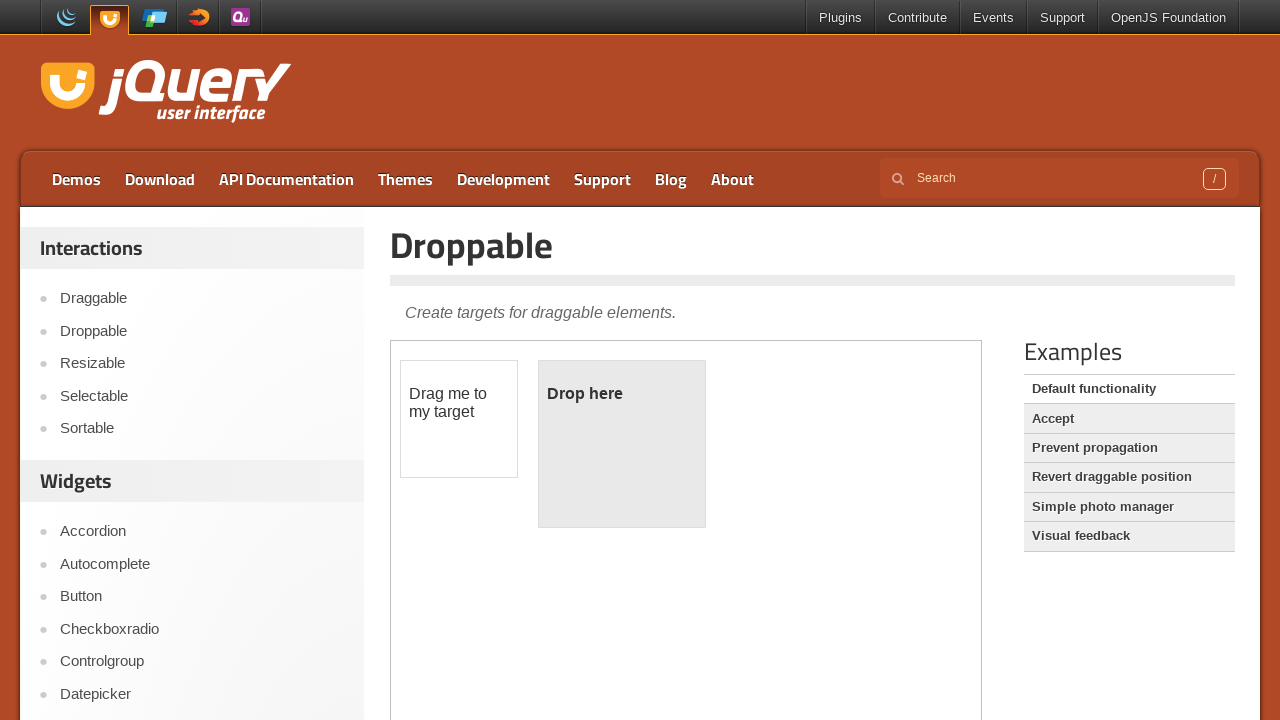

Page loaded with networkidle state
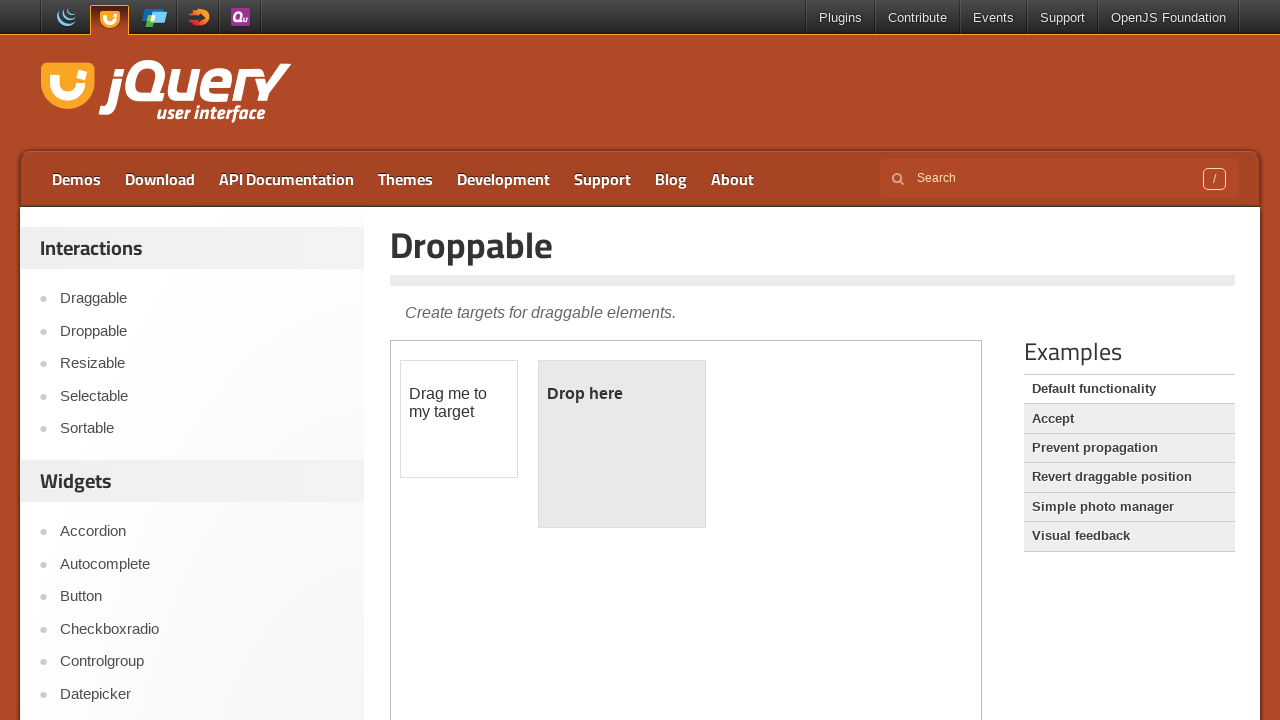

Located and selected the demo iframe
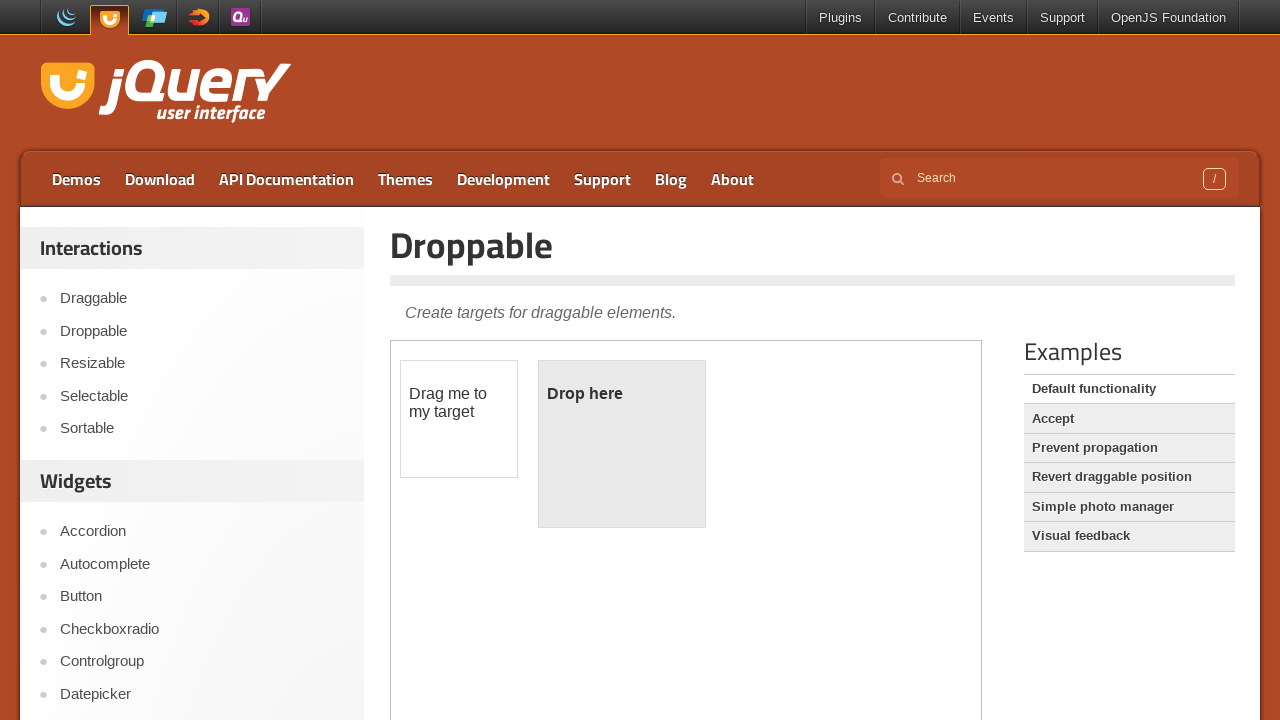

Draggable element is visible
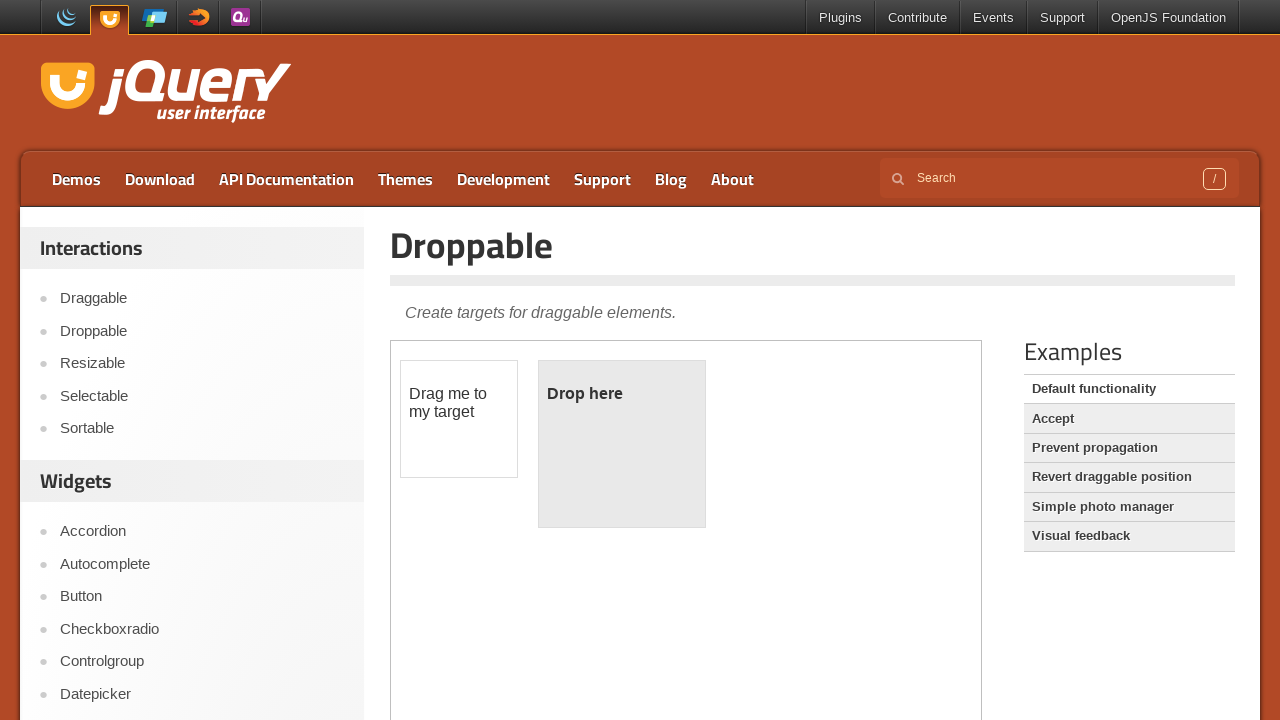

Dragged the draggable element to the droppable target at (622, 444)
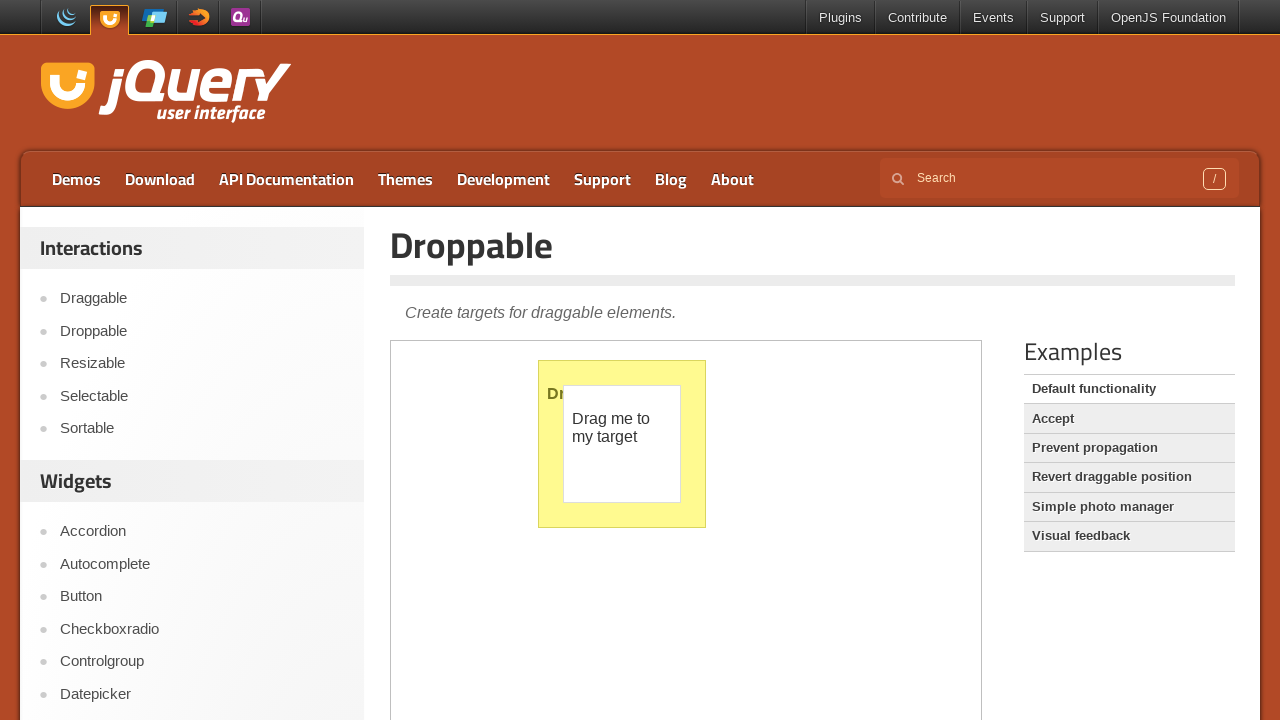

Verified drop was successful - 'Dropped!' text appeared
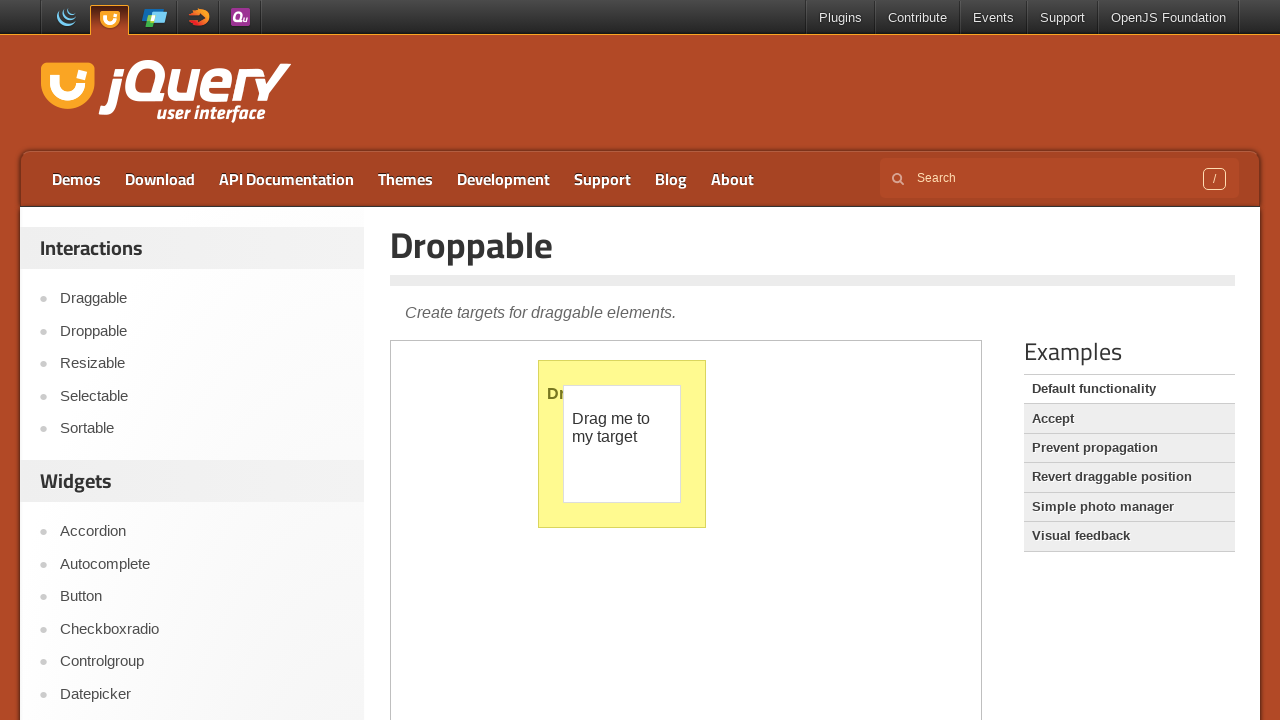

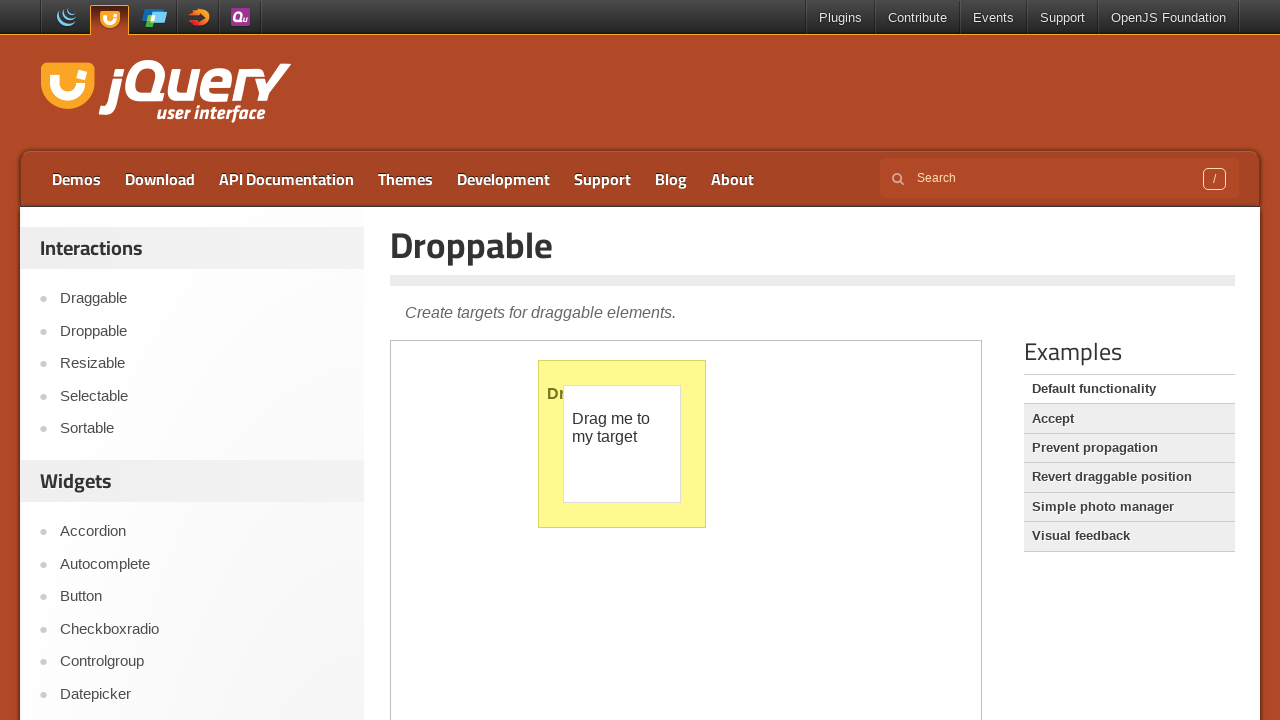